Navigates to Amity Online website and verifies the page loads

Starting URL: https://amityonline.com/

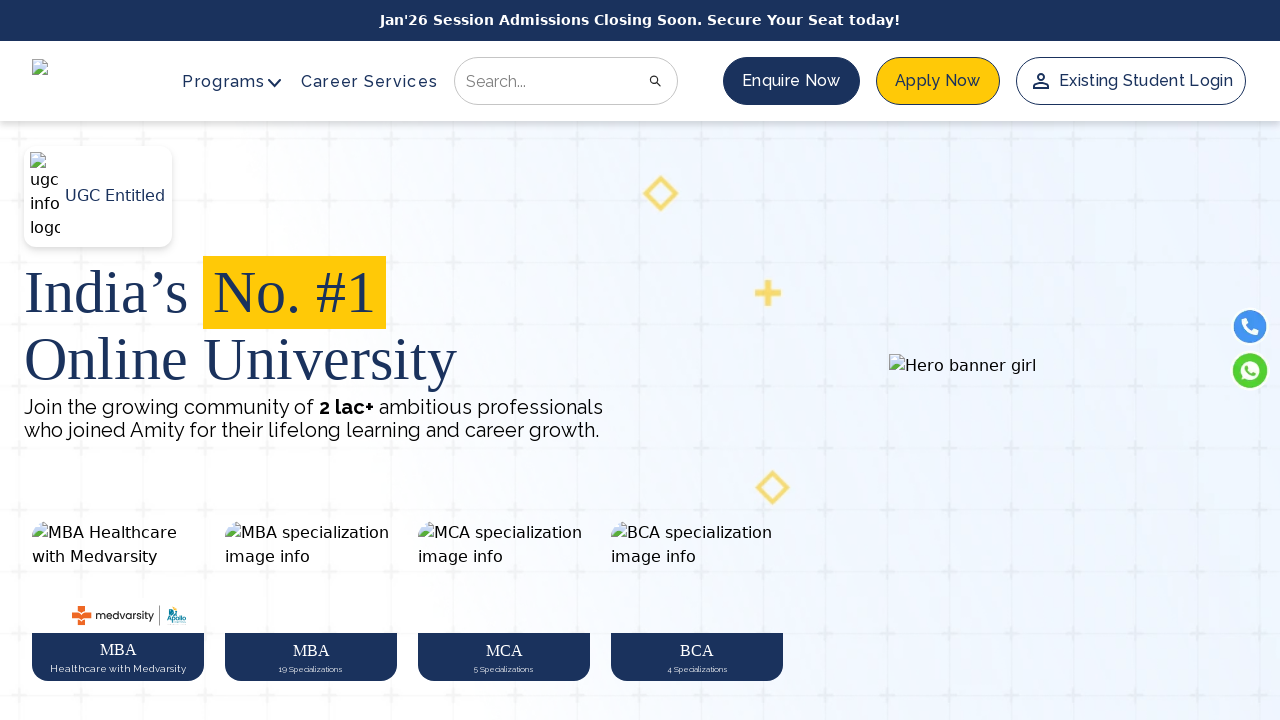

Navigated to Amity Online website (https://amityonline.com/)
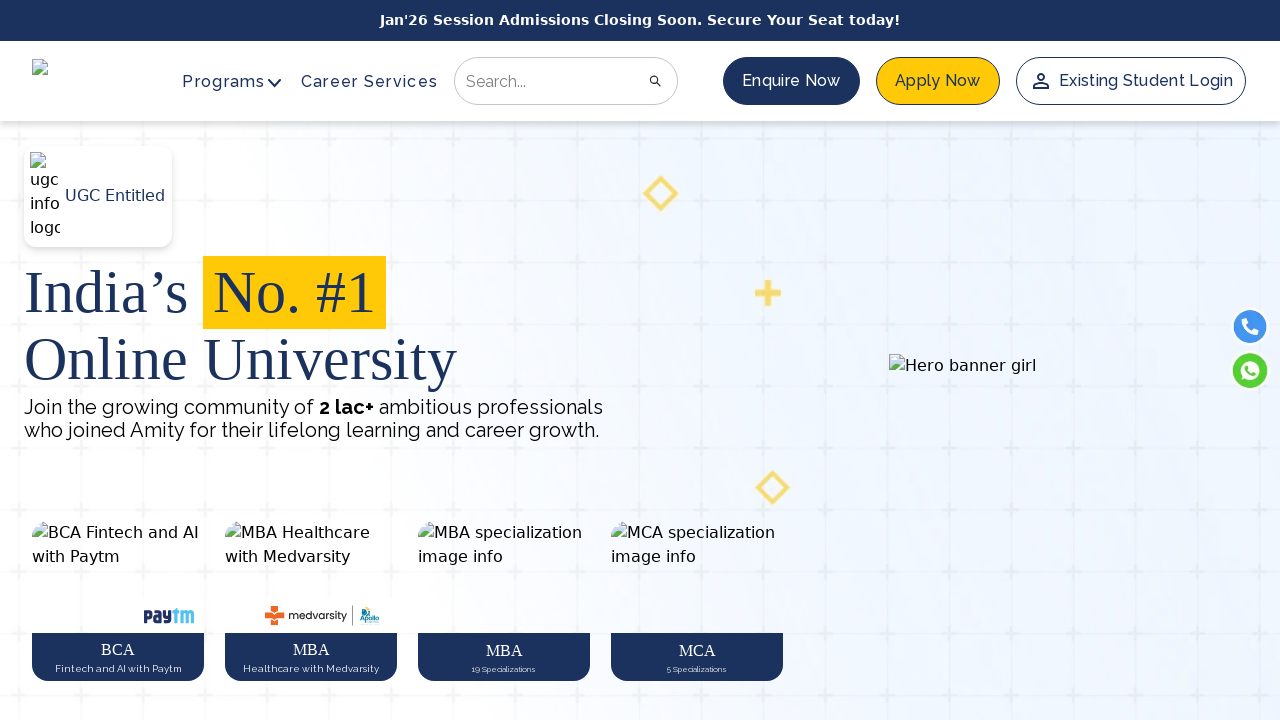

Page DOM content loaded successfully
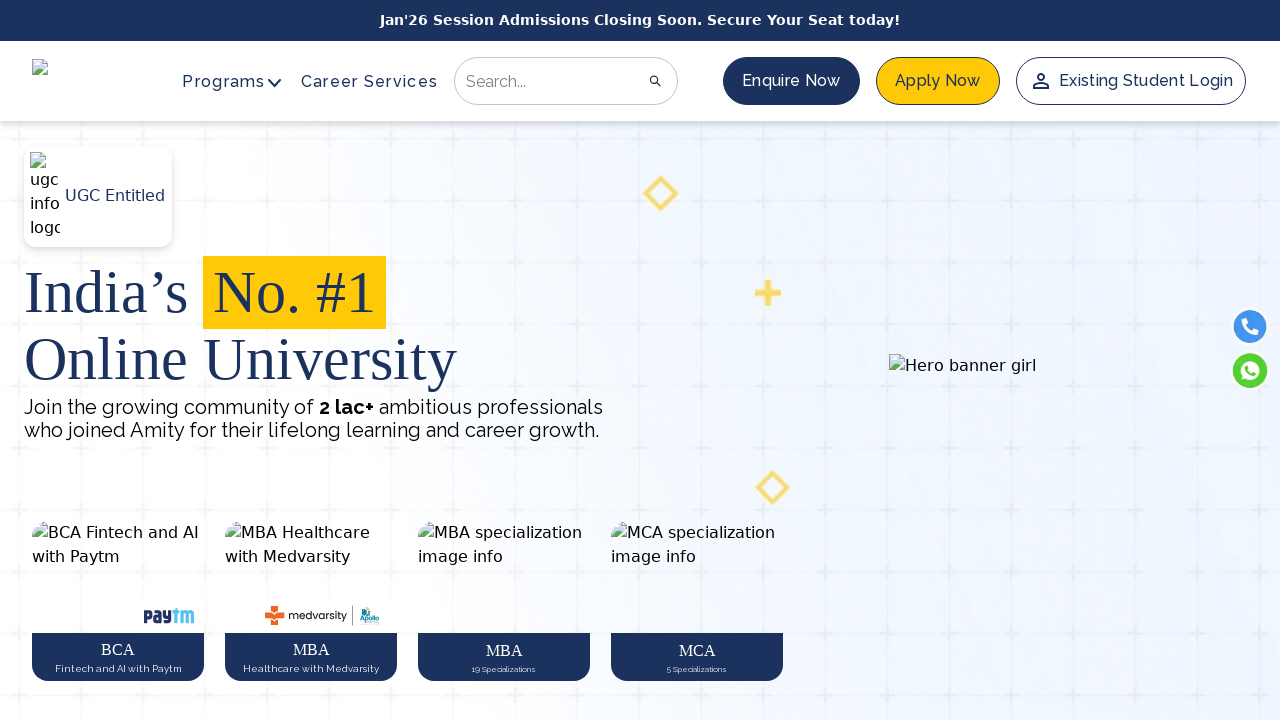

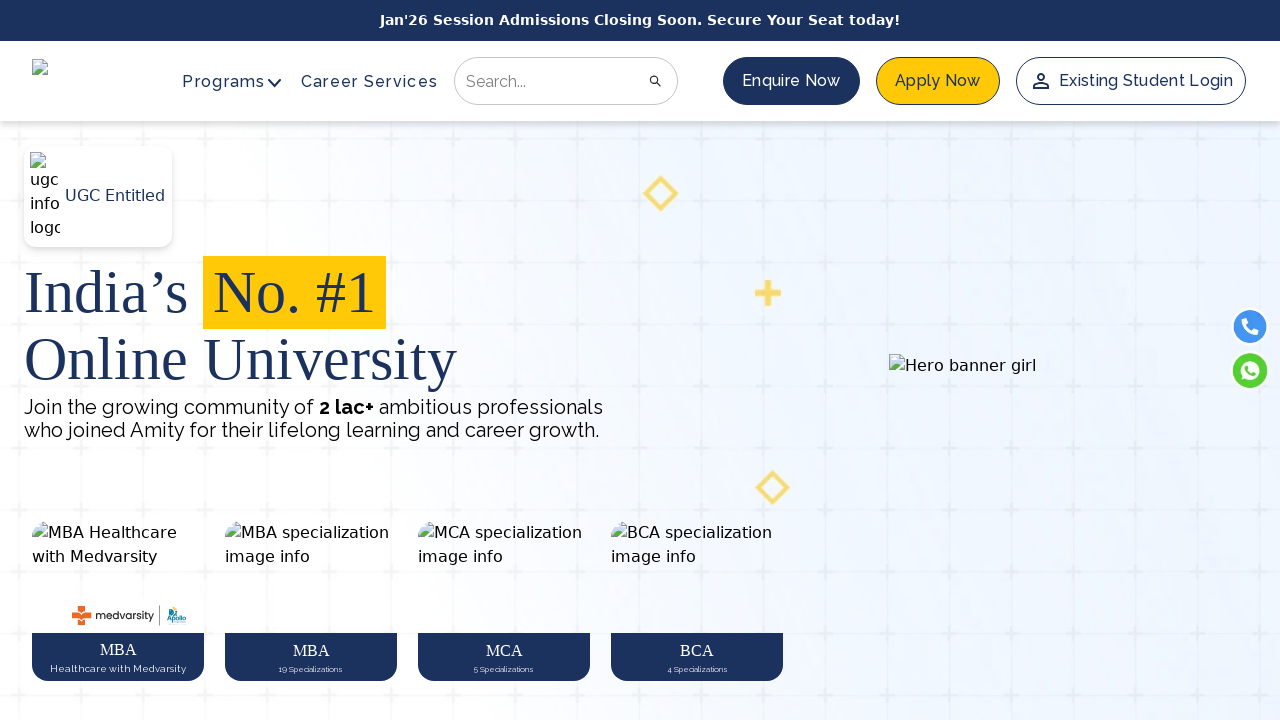